Tests the forgot password functionality by clicking the forgot password link and filling out the password reset form with email and new password fields.

Starting URL: https://rahulshettyacademy.com/client

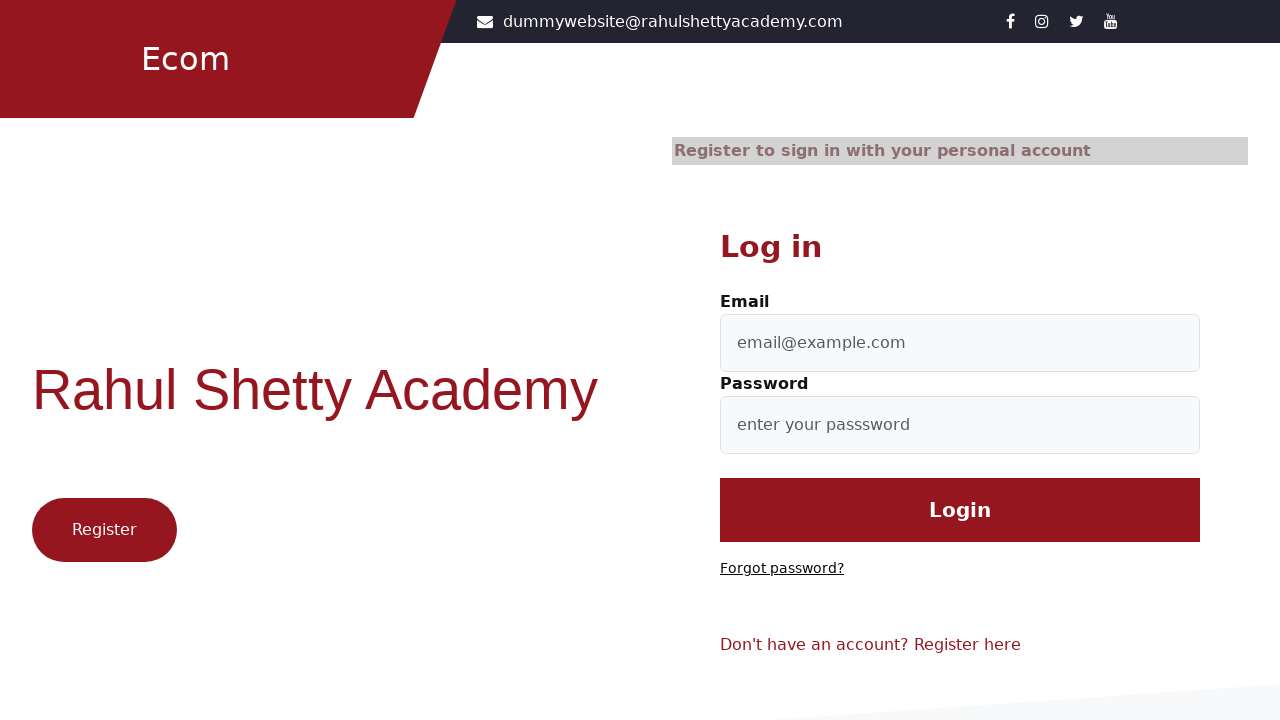

Clicked 'Forgot password?' link at (782, 569) on text=Forgot password?
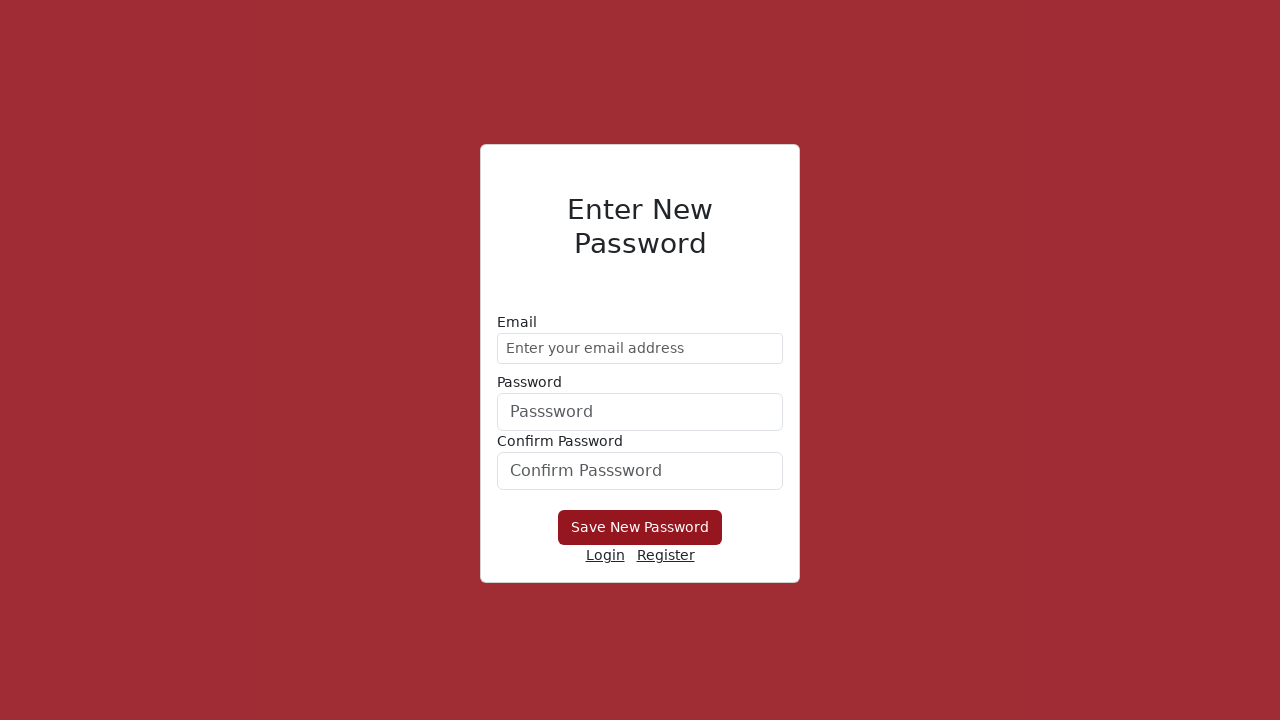

Filled email field with 'testuser2024@gmail.com' on //form/div[1]/input
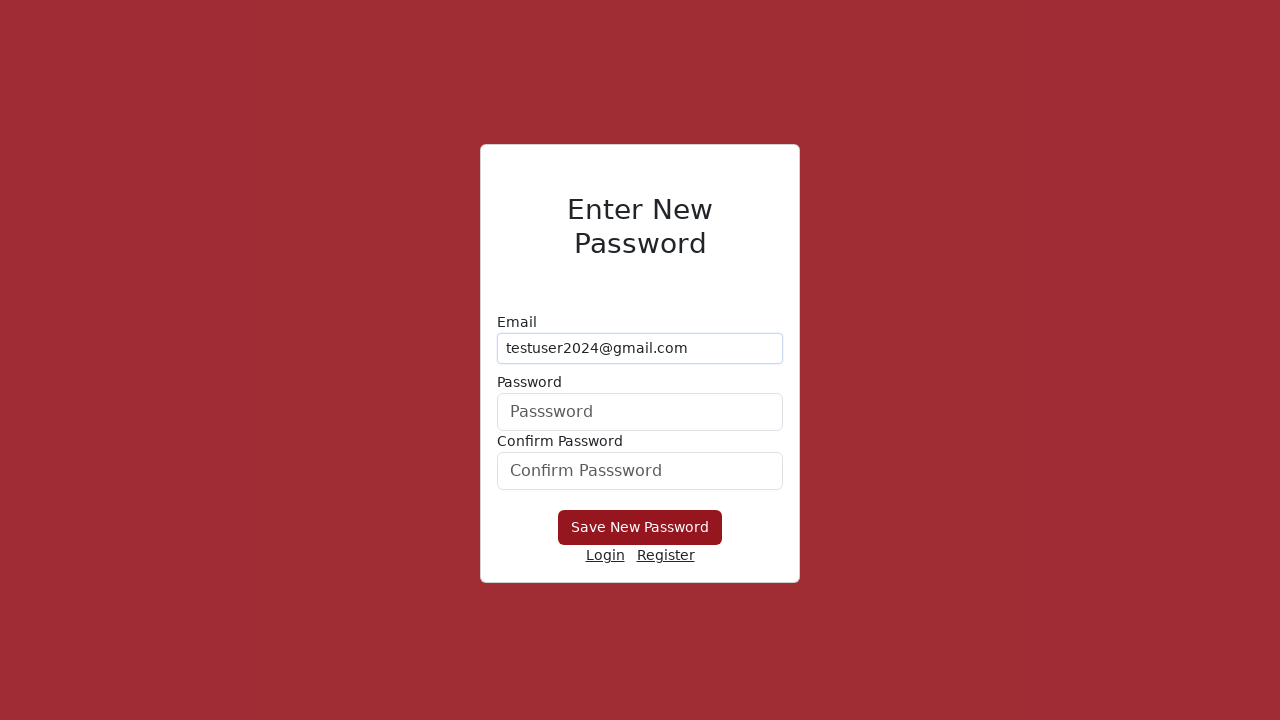

Filled new password field with 'SecurePass123!' on form div:nth-child(2) input
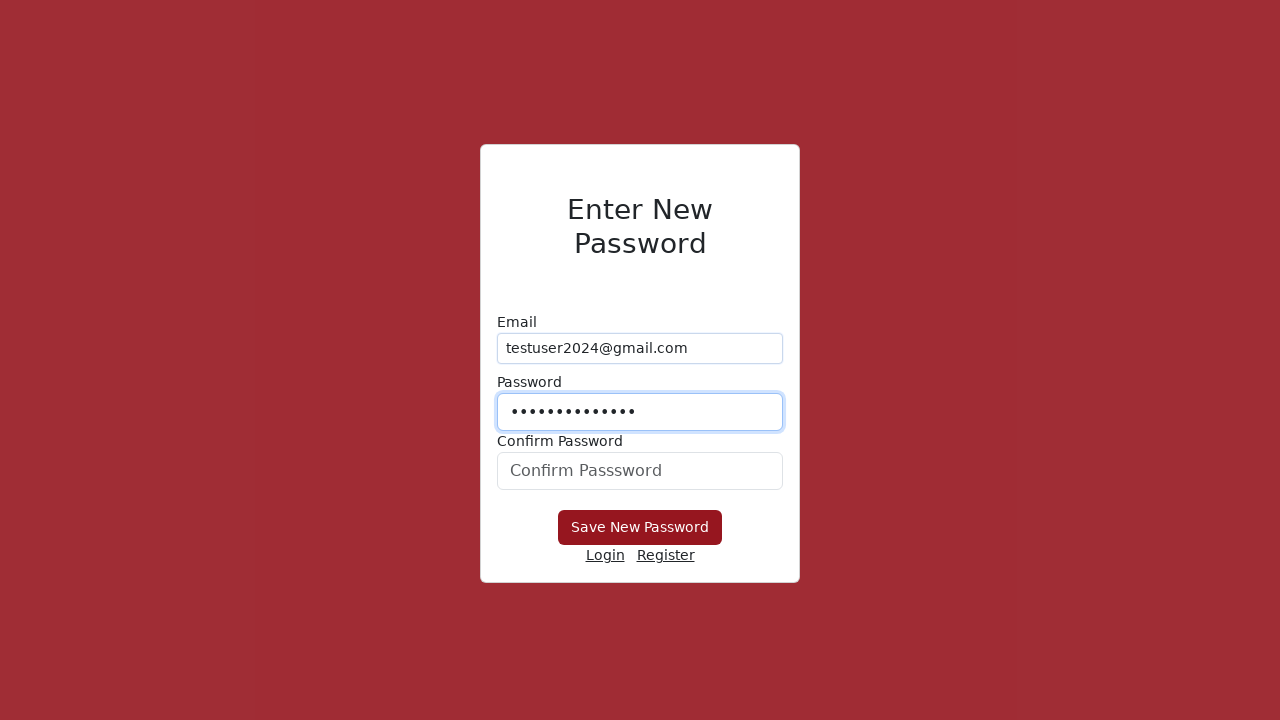

Filled confirm password field with 'SecurePass123!' on #confirmPassword
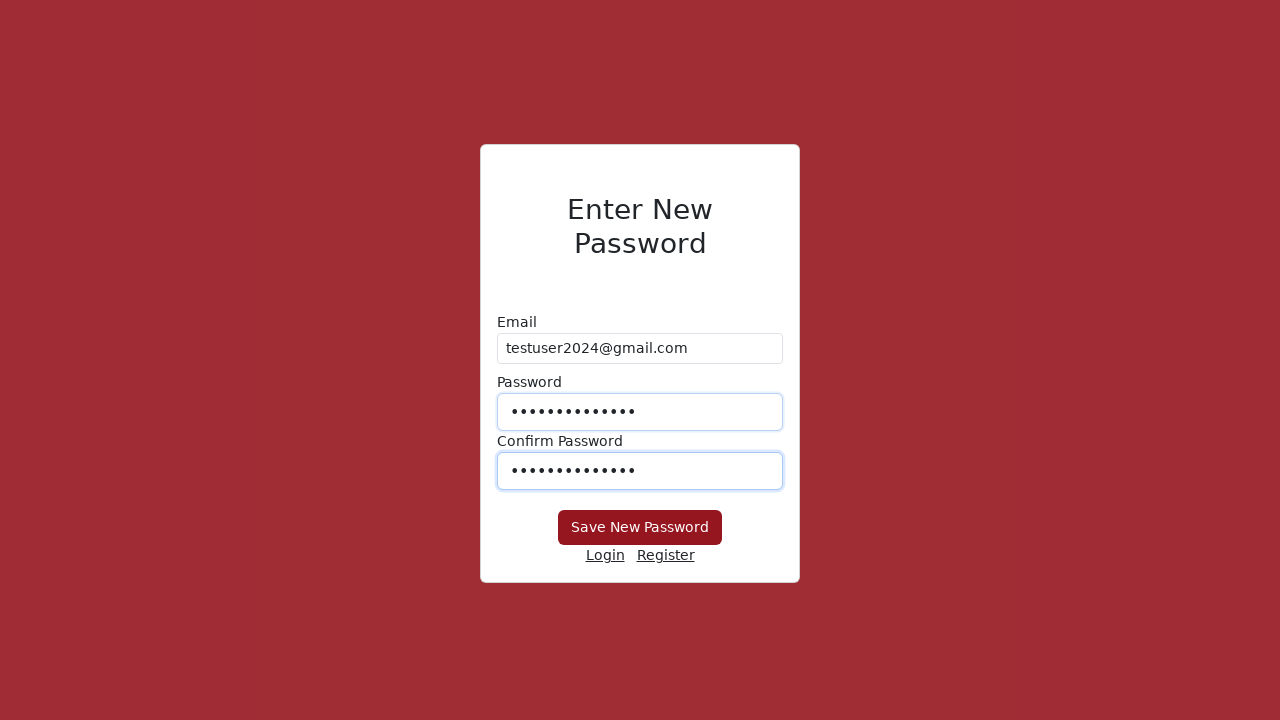

Clicked 'Save New Password' button to submit password reset form at (640, 528) on xpath=//button[text() = 'Save New Password']
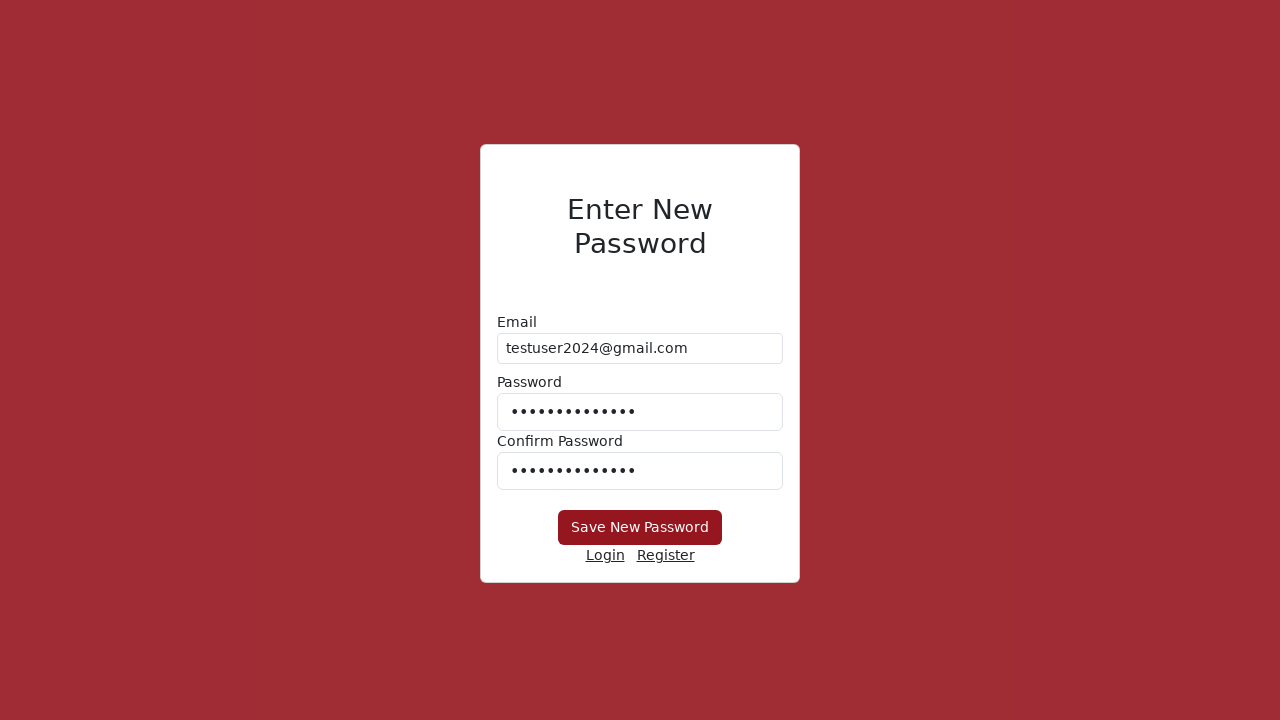

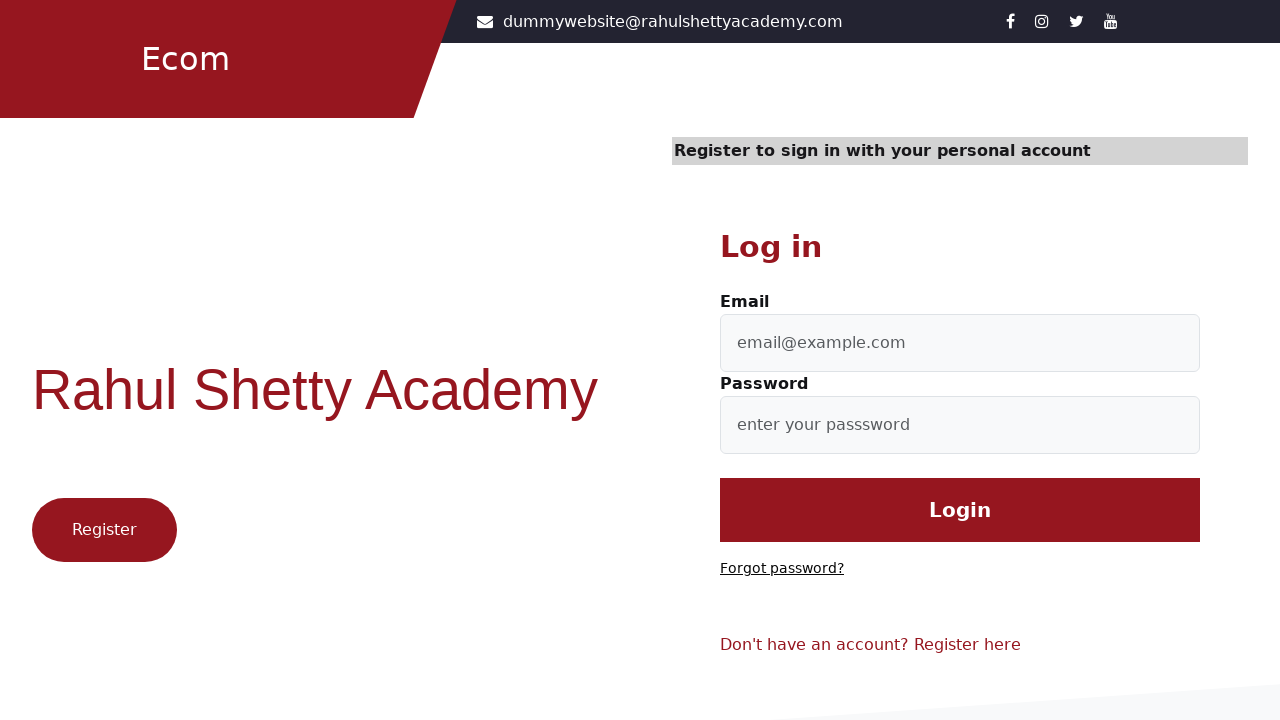